Tests that the frontpage loads successfully by navigating to it and verifying the page content length is greater than 200 characters

Starting URL: https://heroesoftime.online/FRONTPAGE/index_en.html

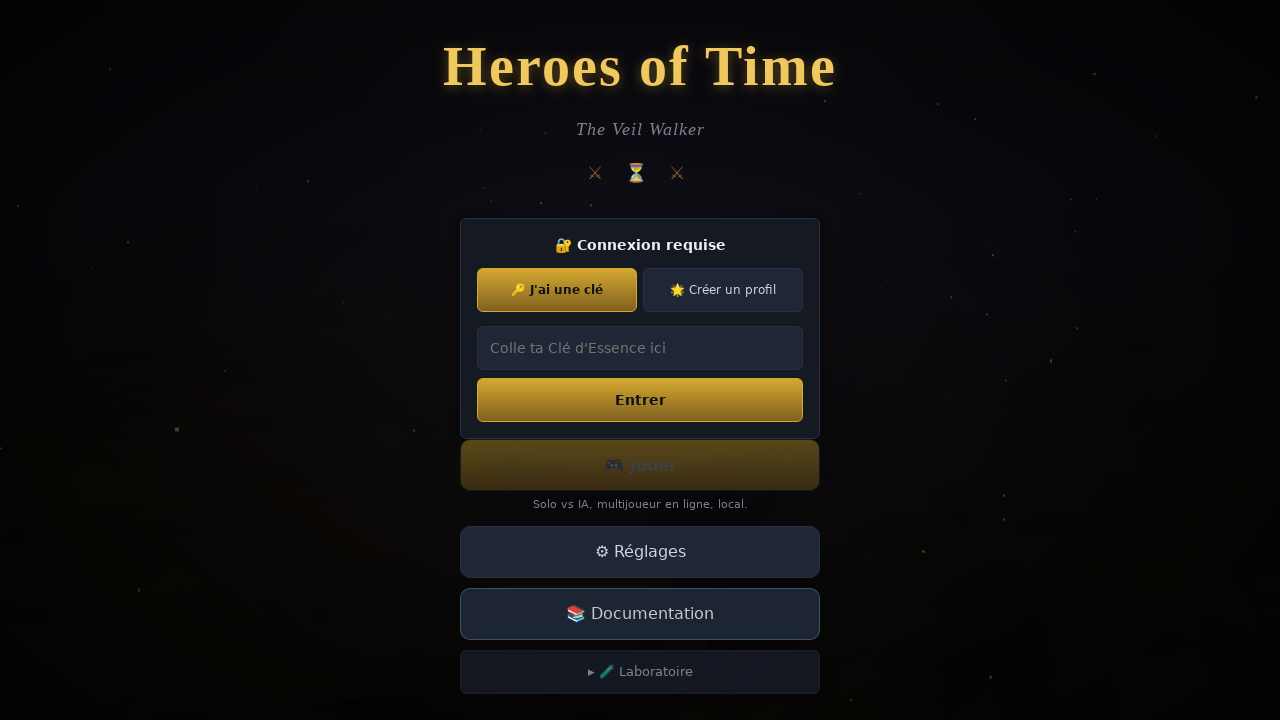

Waited for page to reach domcontentloaded state
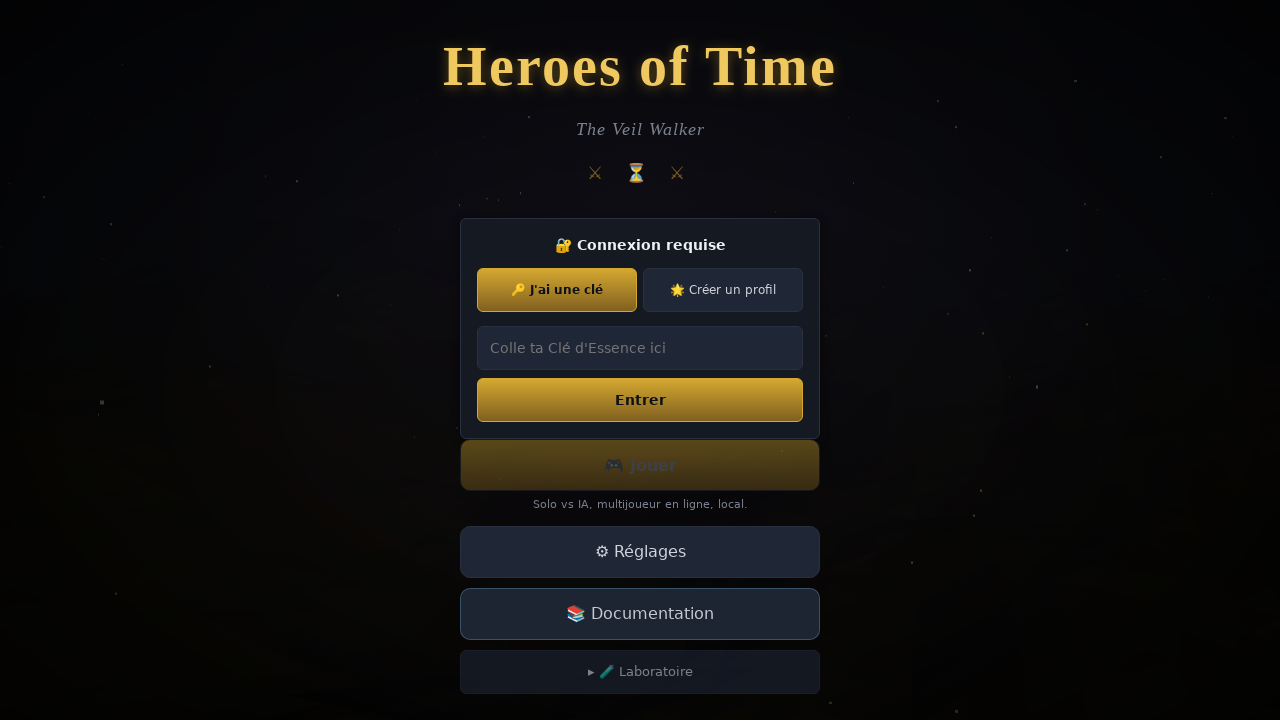

Retrieved page content
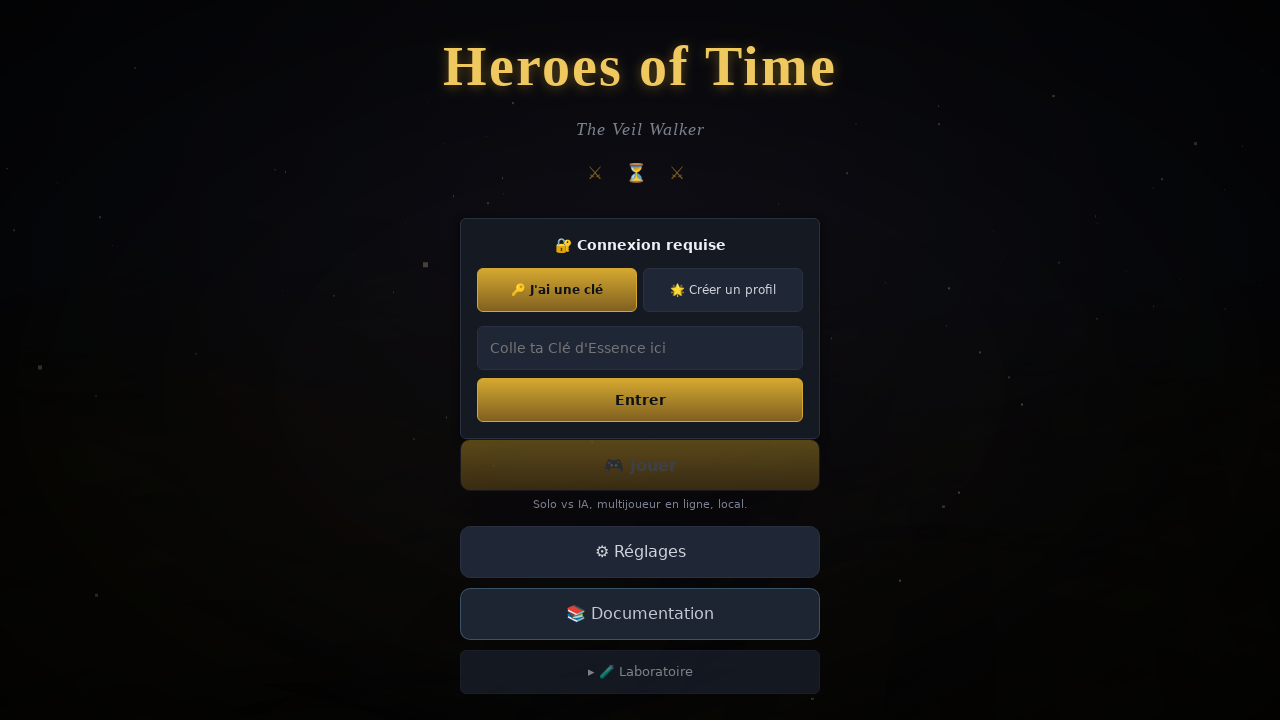

Verified page content length is 6917 characters (greater than 200)
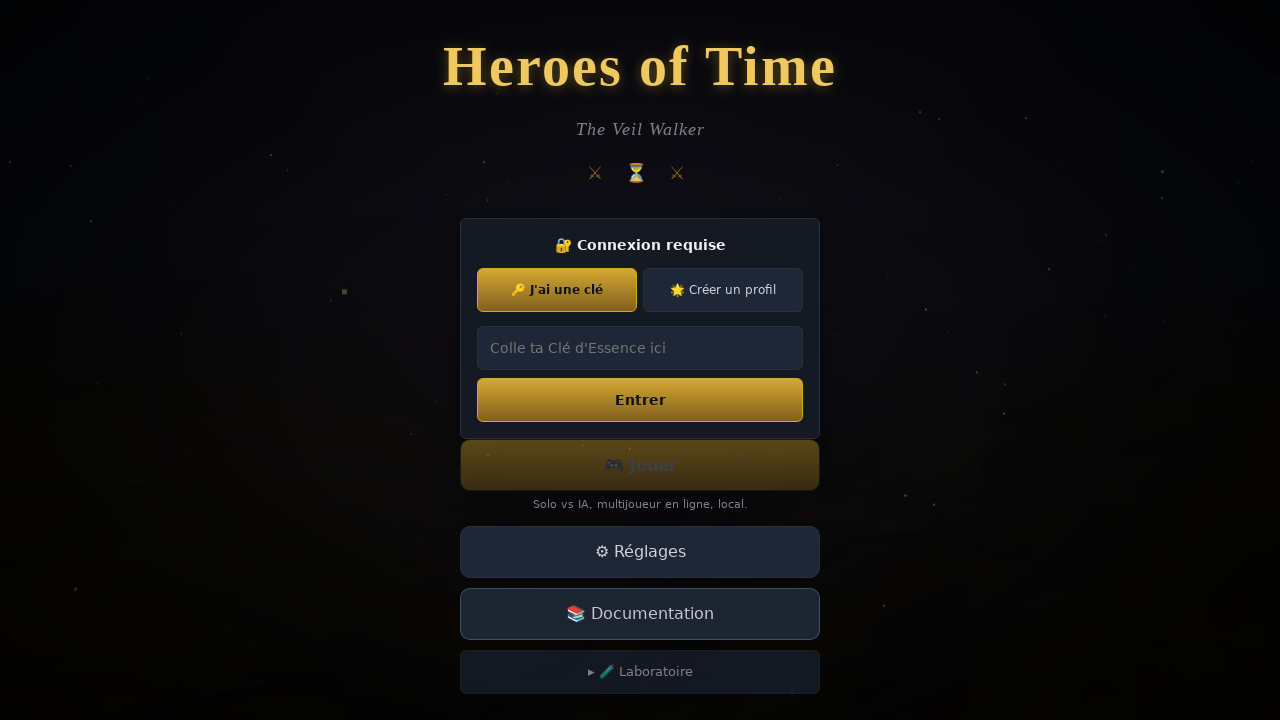

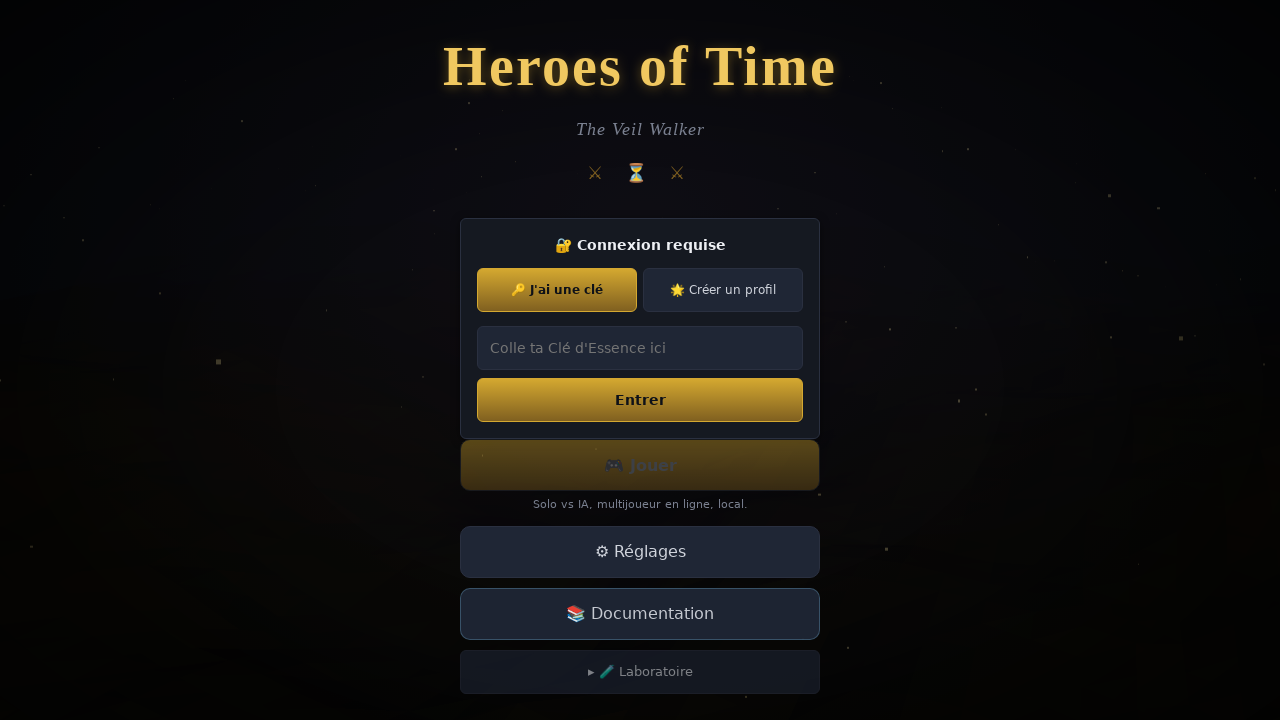